Tests accordion functionality by repeatedly clicking on accordion items to expand/collapse them and verifying content is displayed

Starting URL: https://automationtesting.co.uk/accordion.html

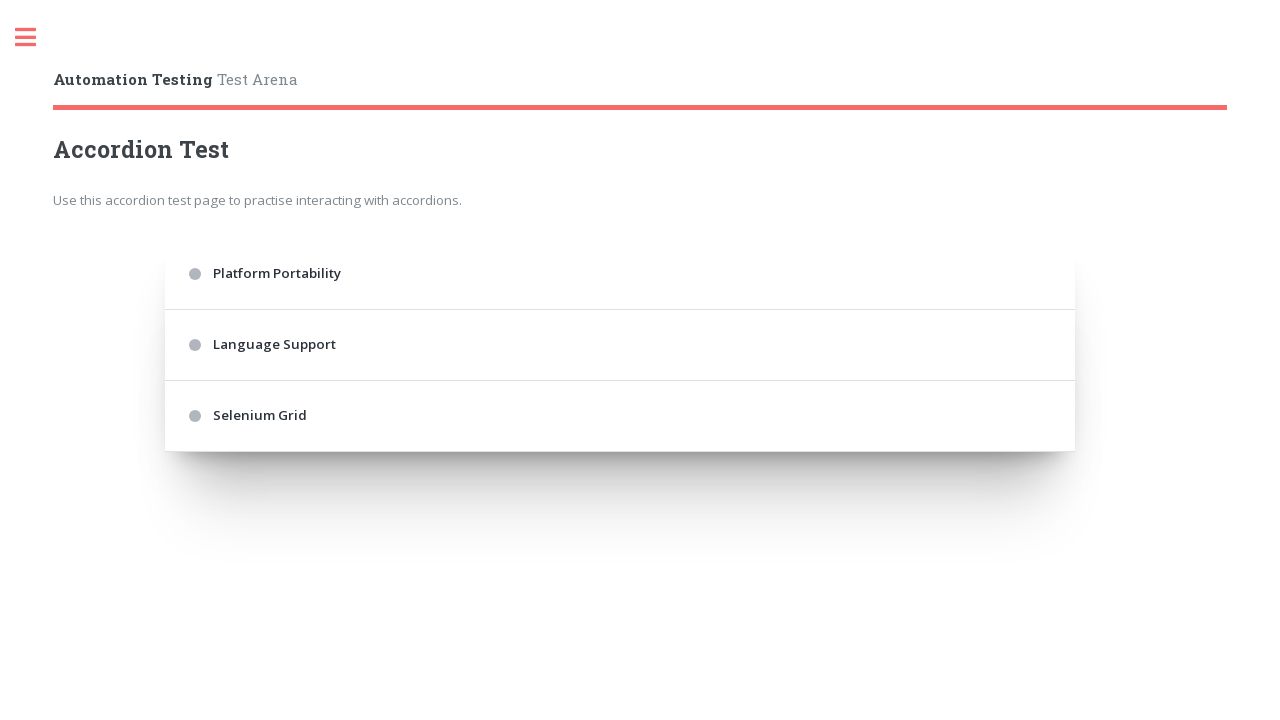

Clicked Platform Portability accordion item (iteration 1) at (620, 274) on xpath=//div[normalize-space()='Platform Portability']
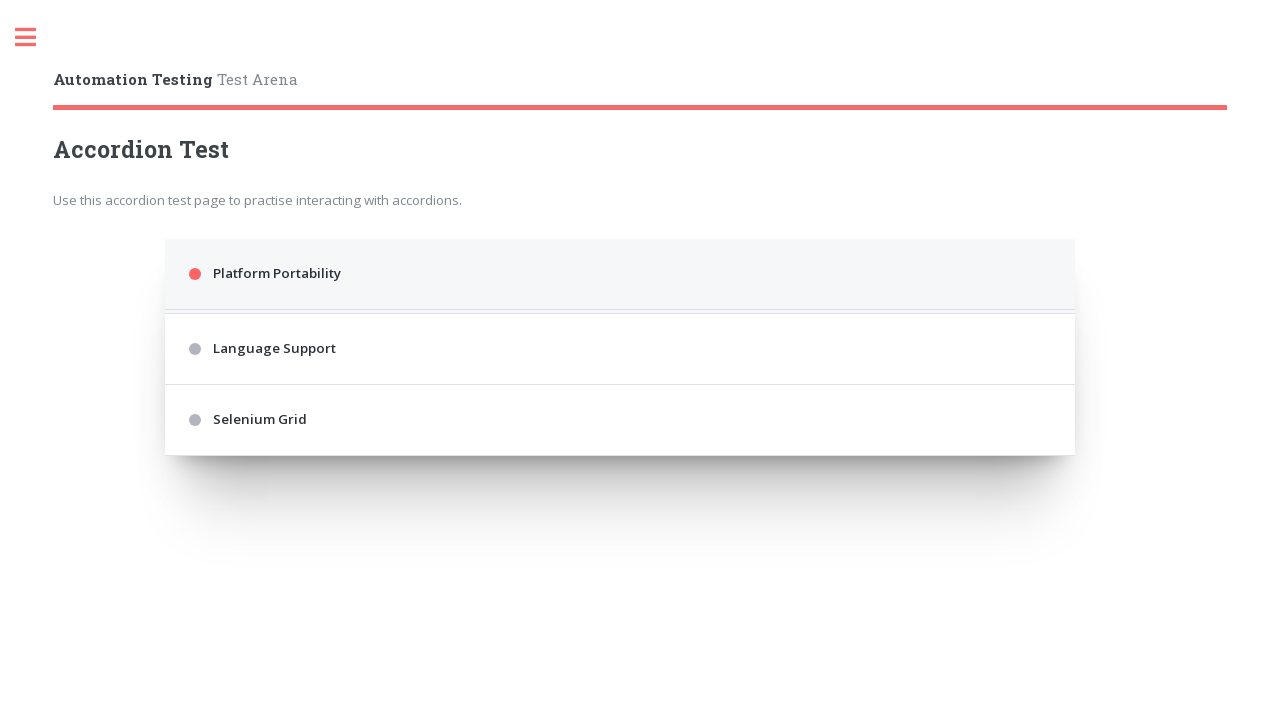

Clicked Language Support accordion item (iteration 1) at (620, 482) on xpath=//div[normalize-space()='Language Support']
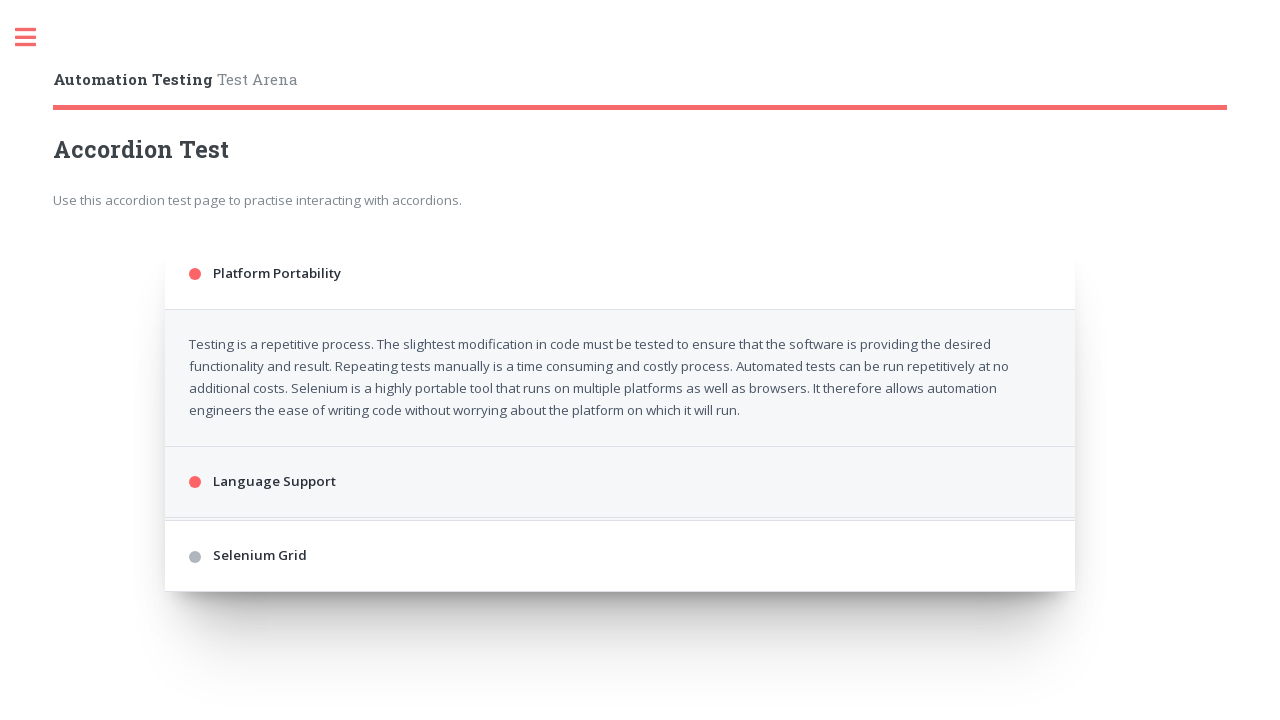

Clicked Selenium Grid accordion item (iteration 1) at (620, 668) on xpath=//div[normalize-space()='Selenium Grid']
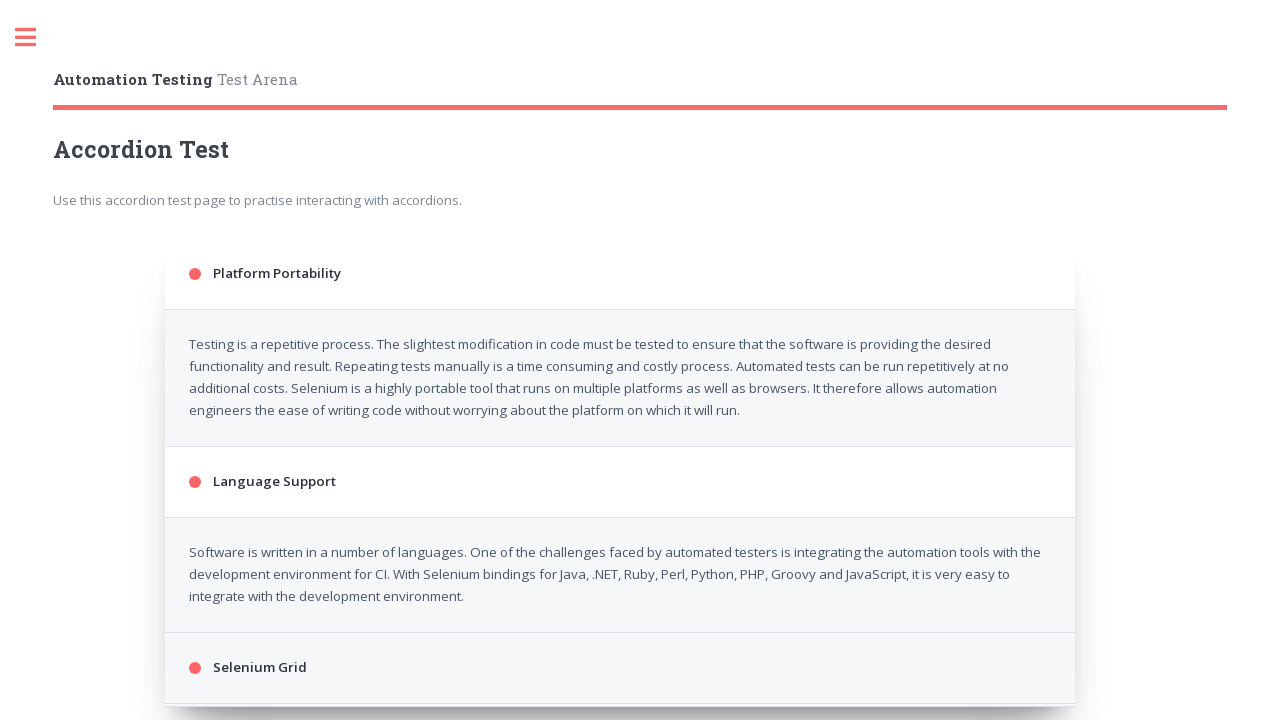

Clicked Platform Portability accordion item (iteration 2) at (620, 274) on xpath=//div[normalize-space()='Platform Portability']
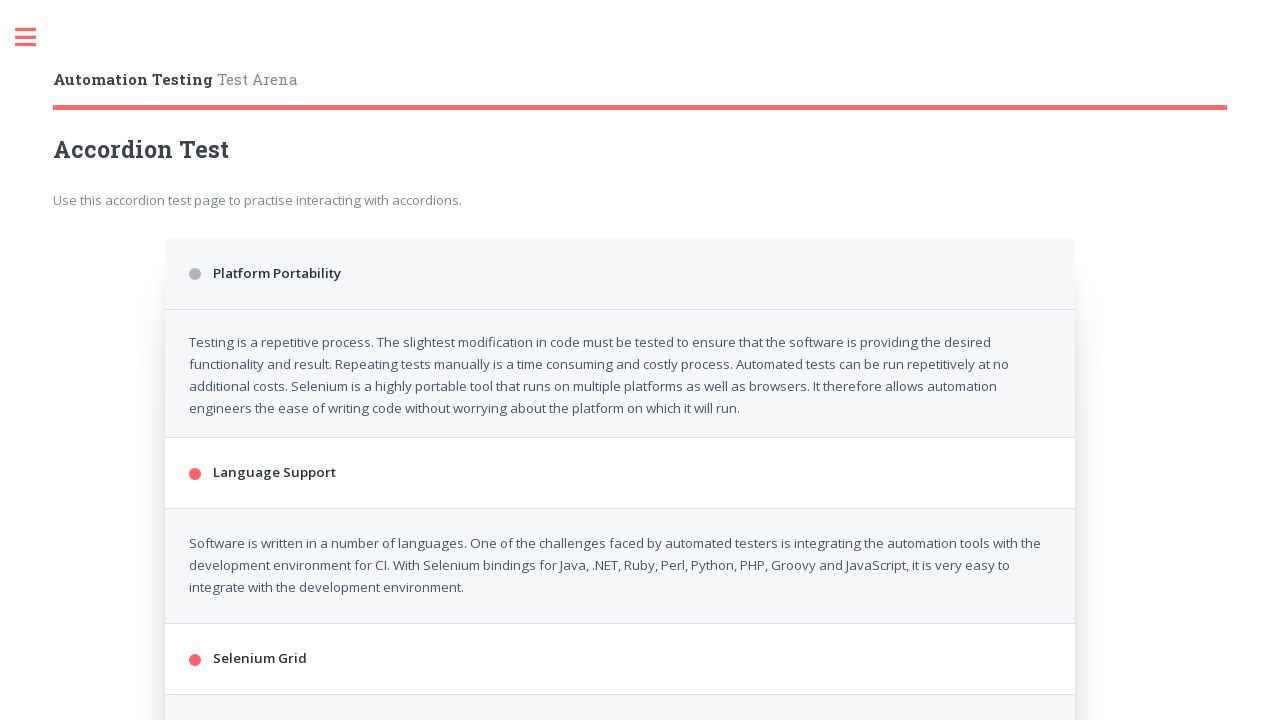

Clicked Language Support accordion item (iteration 2) at (620, 345) on xpath=//div[normalize-space()='Language Support']
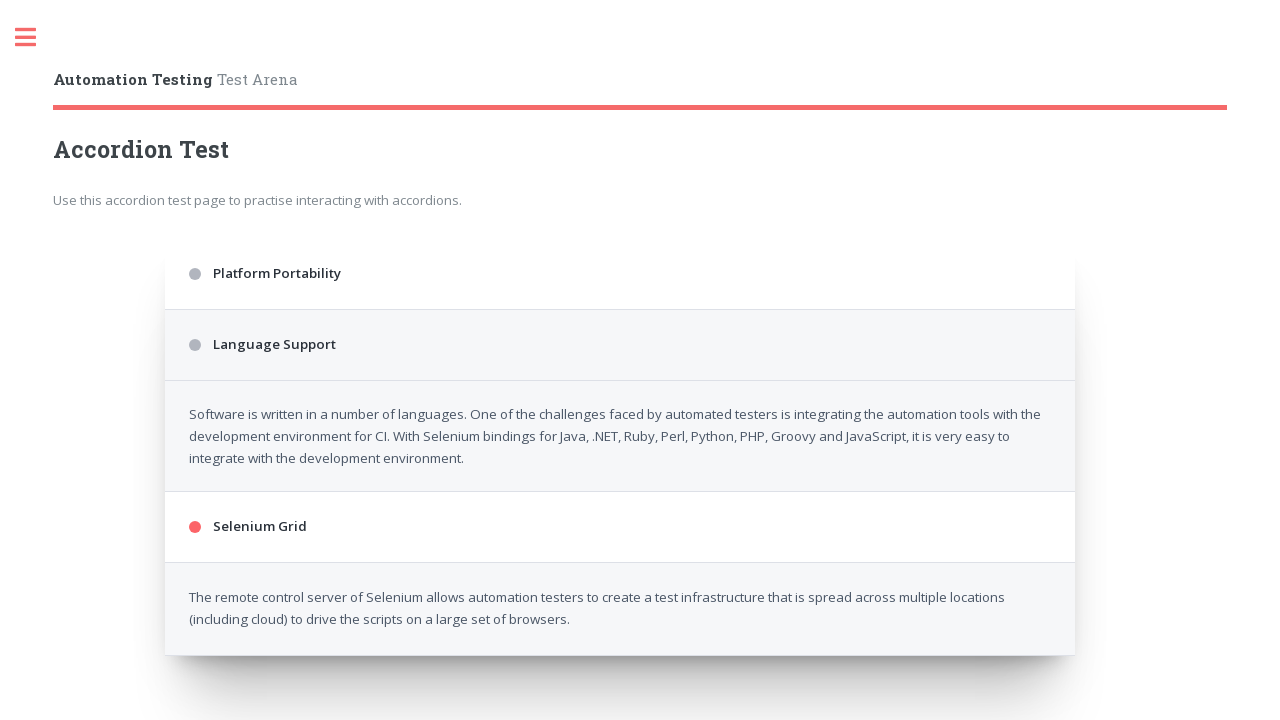

Clicked Selenium Grid accordion item (iteration 2) at (620, 416) on xpath=//div[normalize-space()='Selenium Grid']
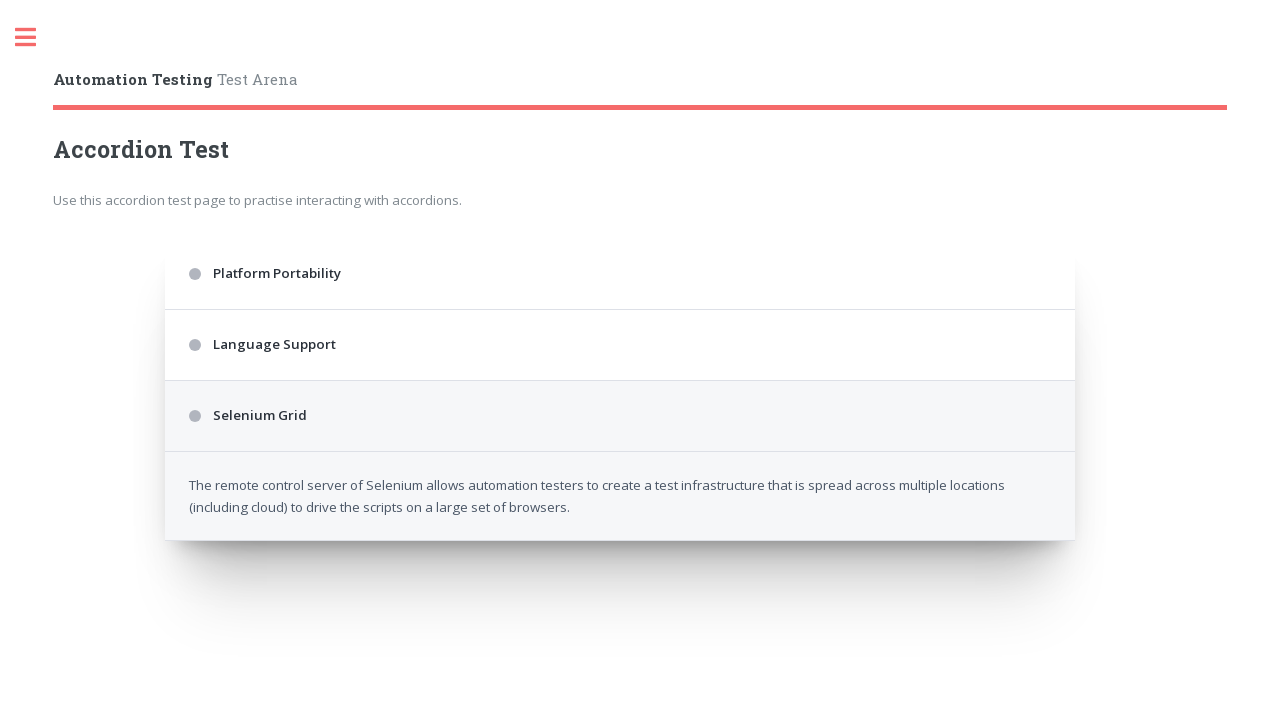

Clicked Platform Portability accordion item (iteration 3) at (620, 274) on xpath=//div[normalize-space()='Platform Portability']
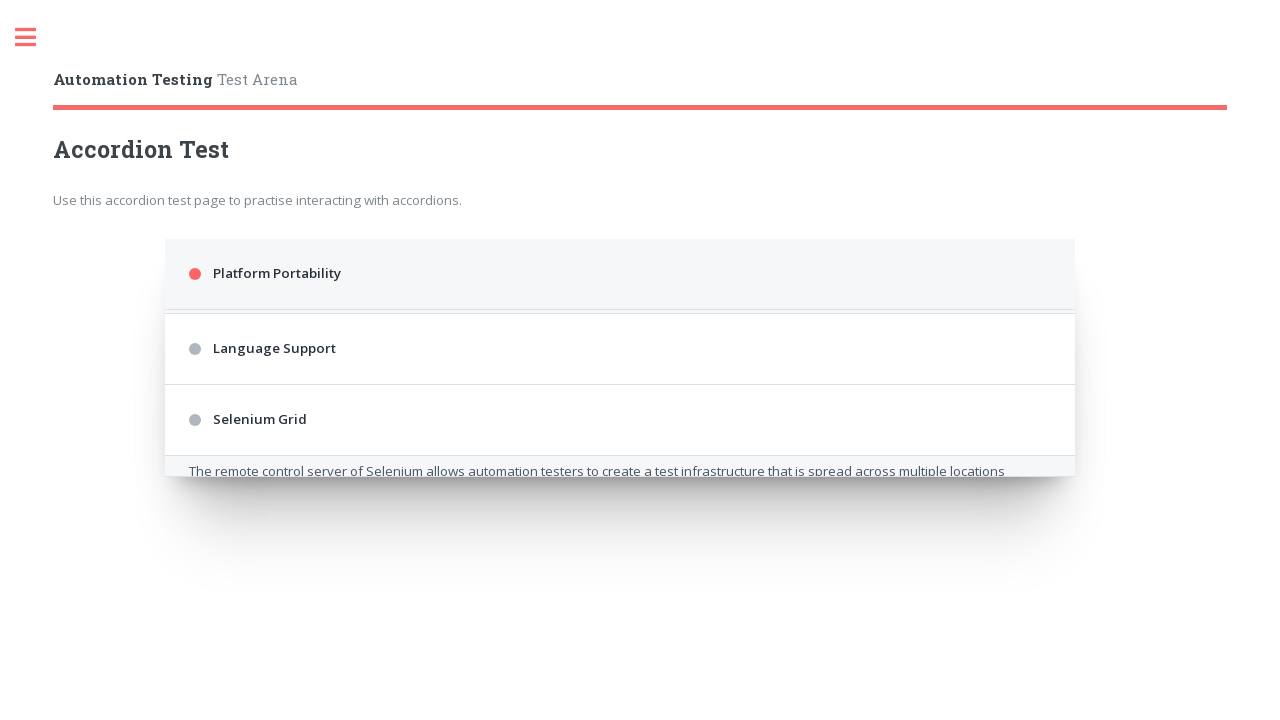

Clicked Language Support accordion item (iteration 3) at (620, 482) on xpath=//div[normalize-space()='Language Support']
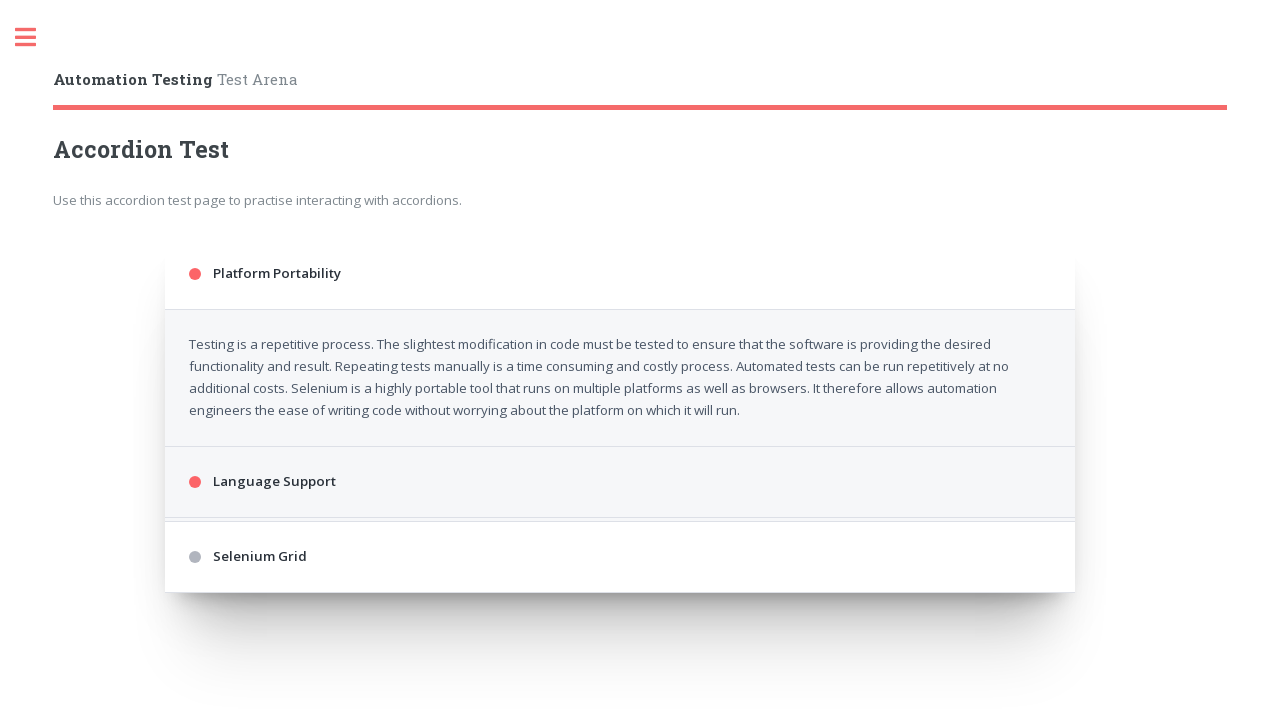

Clicked Selenium Grid accordion item (iteration 3) at (620, 668) on xpath=//div[normalize-space()='Selenium Grid']
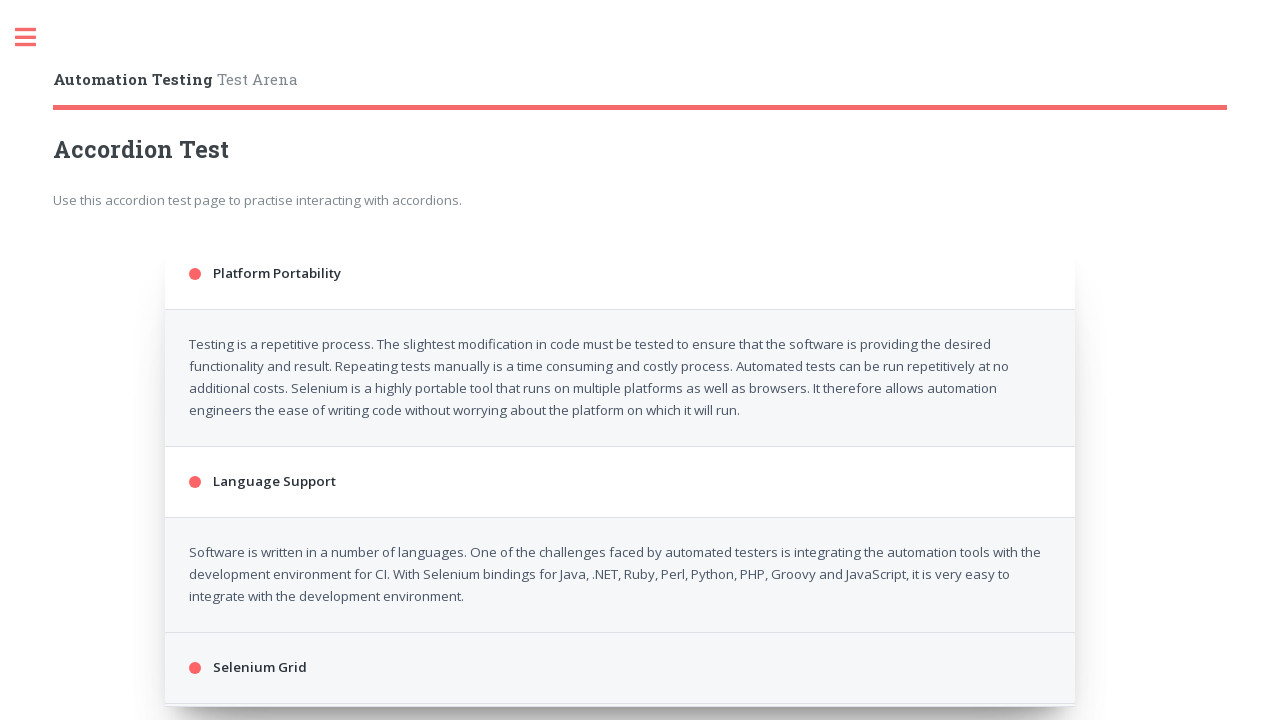

Clicked Platform Portability accordion item (iteration 4) at (620, 274) on xpath=//div[normalize-space()='Platform Portability']
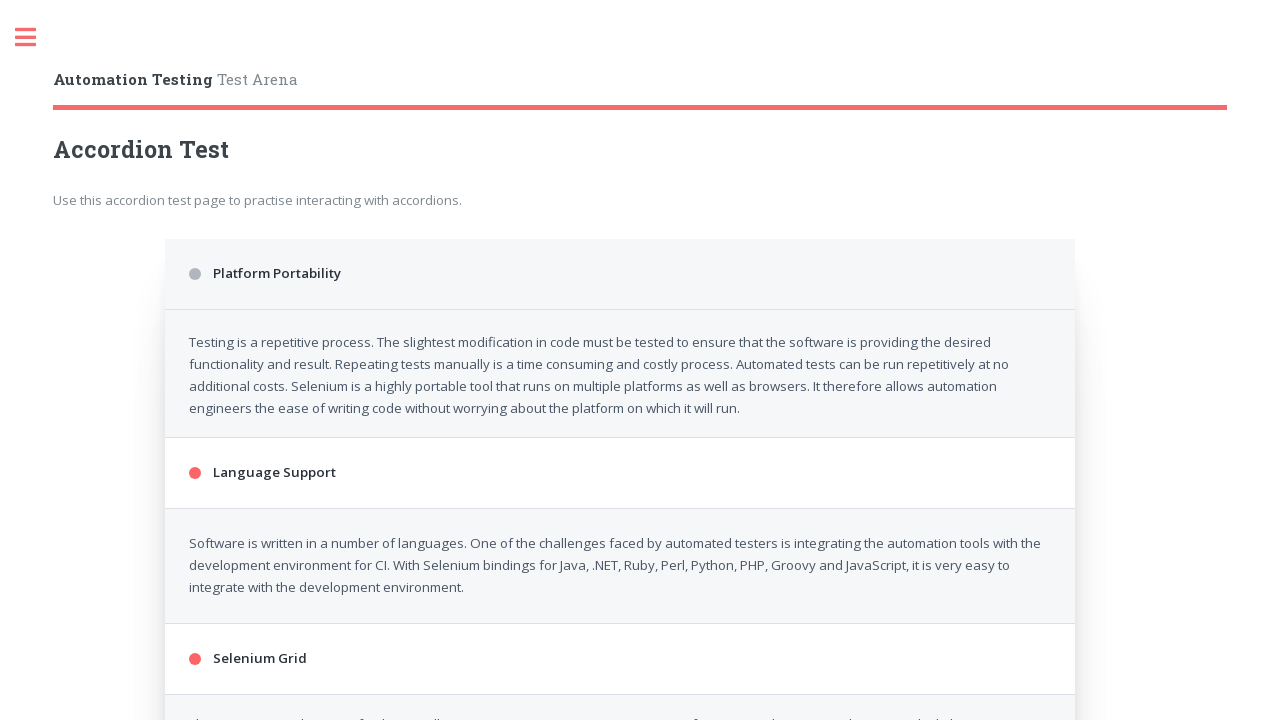

Clicked Language Support accordion item (iteration 4) at (620, 345) on xpath=//div[normalize-space()='Language Support']
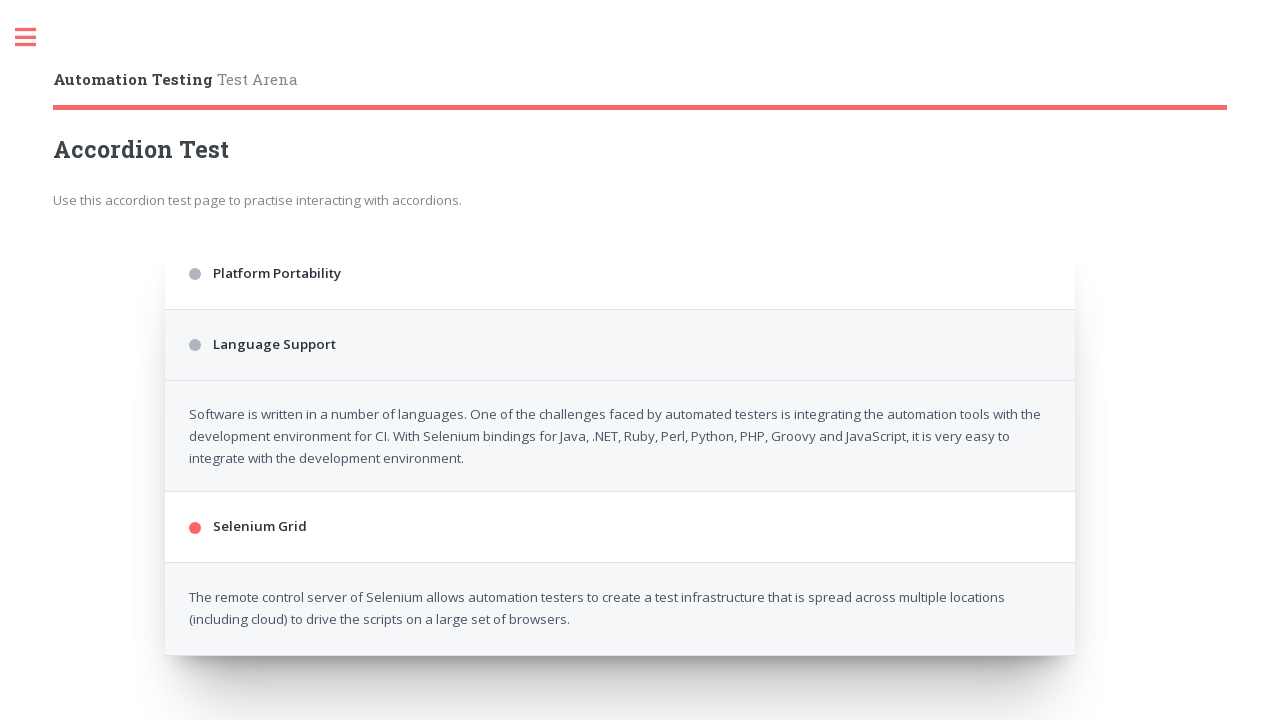

Clicked Selenium Grid accordion item (iteration 4) at (620, 416) on xpath=//div[normalize-space()='Selenium Grid']
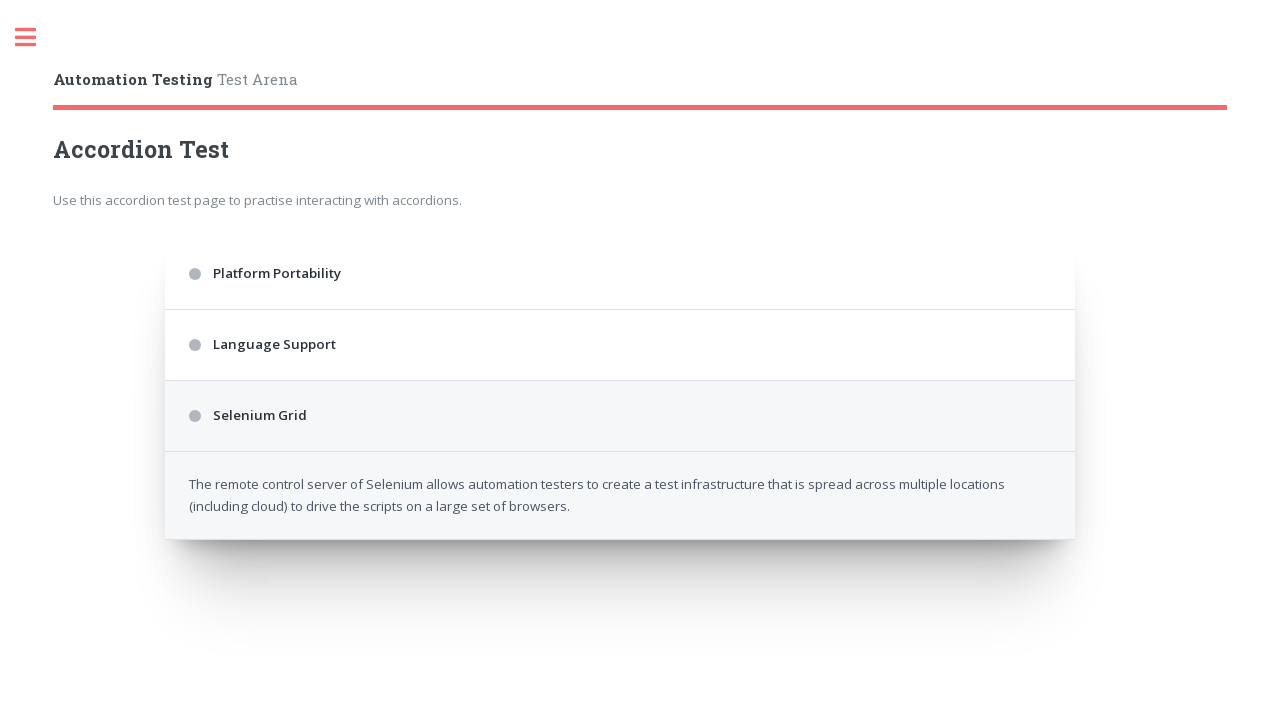

Clicked Platform Portability accordion item (iteration 5) at (620, 274) on xpath=//div[normalize-space()='Platform Portability']
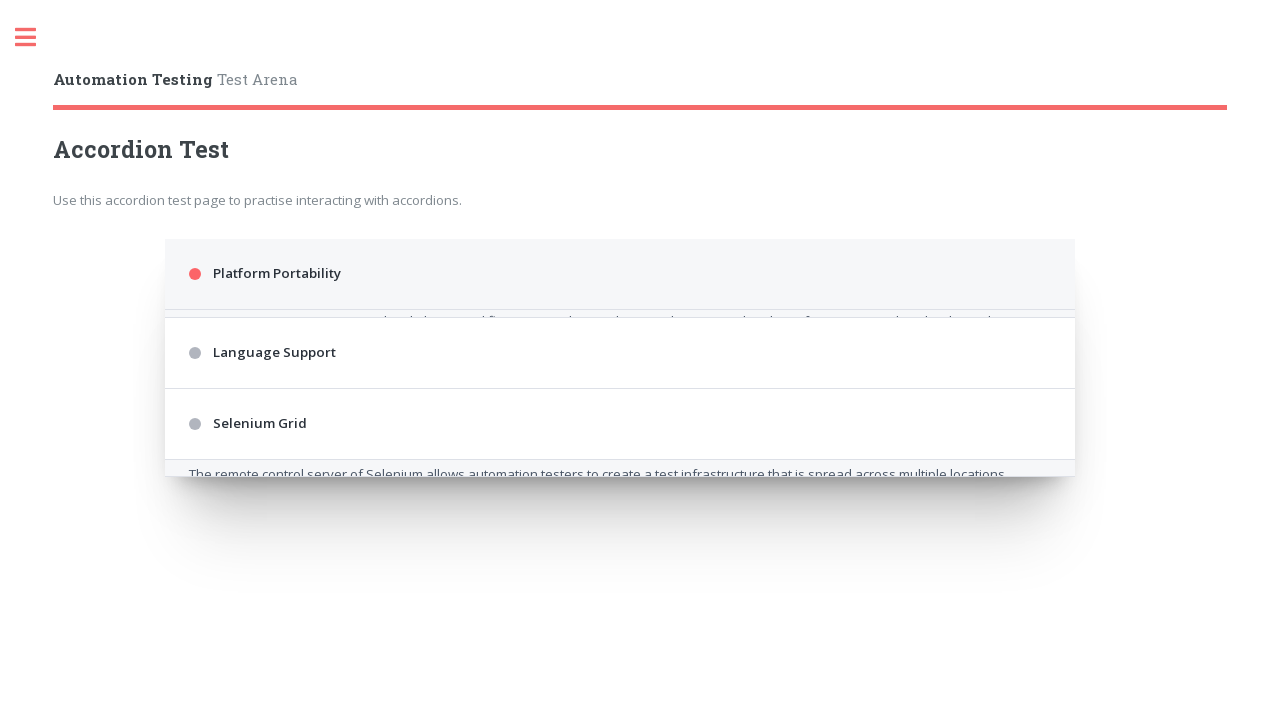

Clicked Language Support accordion item (iteration 5) at (620, 482) on xpath=//div[normalize-space()='Language Support']
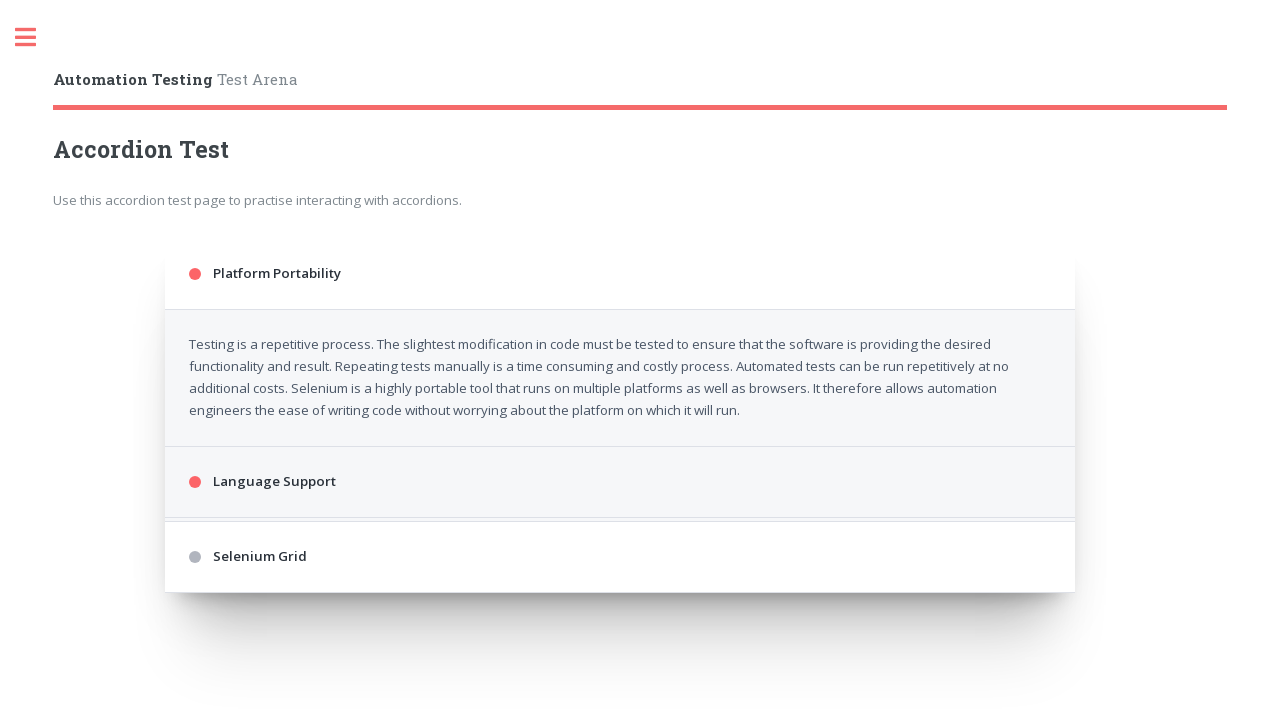

Clicked Selenium Grid accordion item (iteration 5) at (620, 656) on xpath=//div[normalize-space()='Selenium Grid']
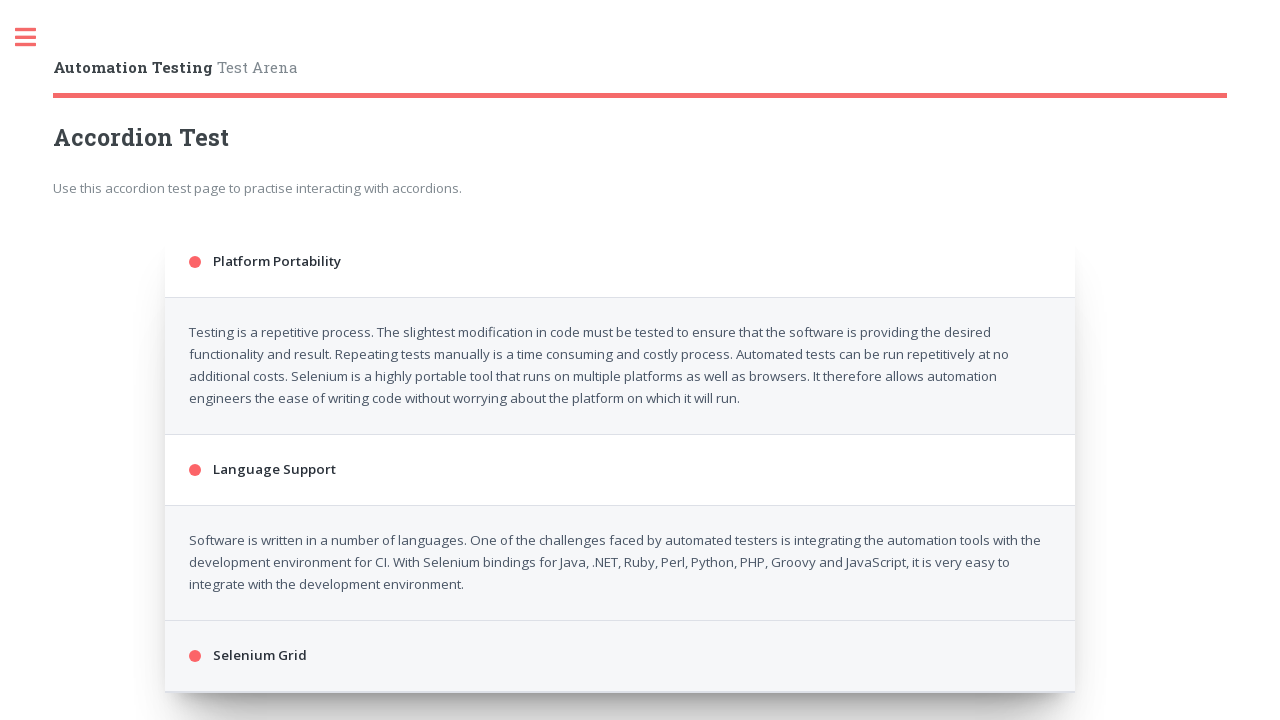

Clicked Platform Portability accordion item (iteration 6) at (620, 262) on xpath=//div[normalize-space()='Platform Portability']
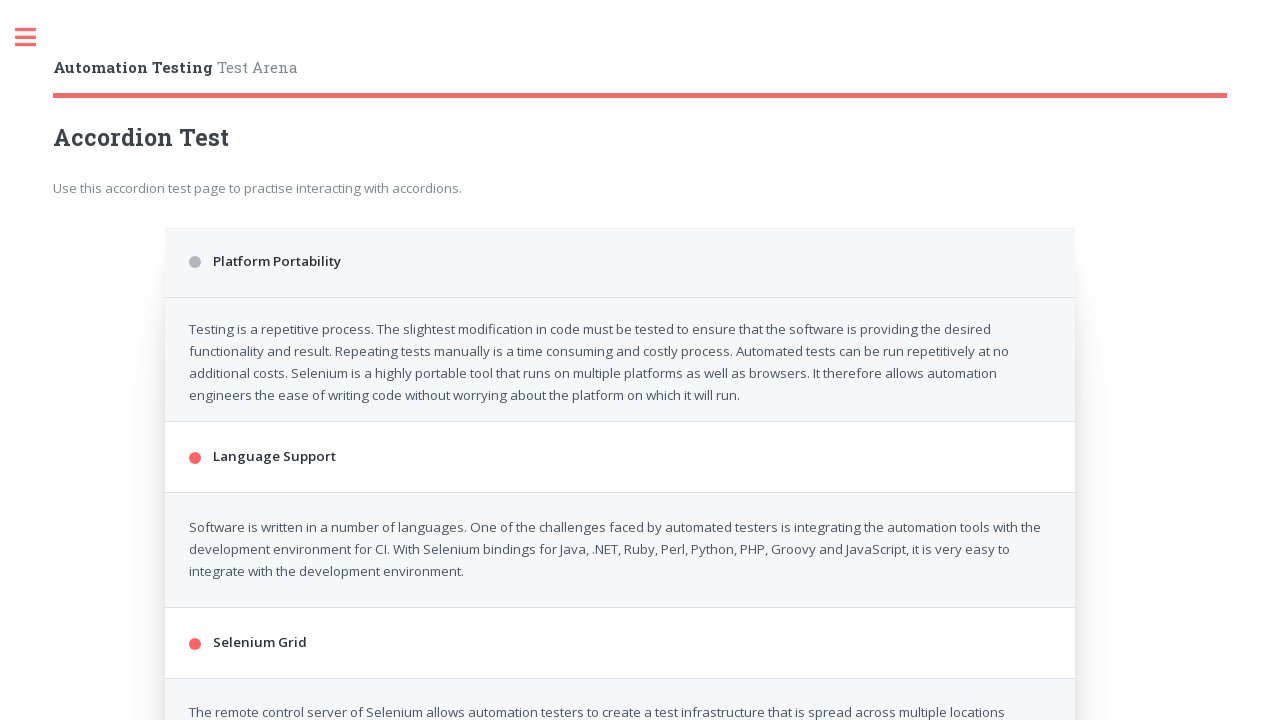

Clicked Language Support accordion item (iteration 6) at (620, 345) on xpath=//div[normalize-space()='Language Support']
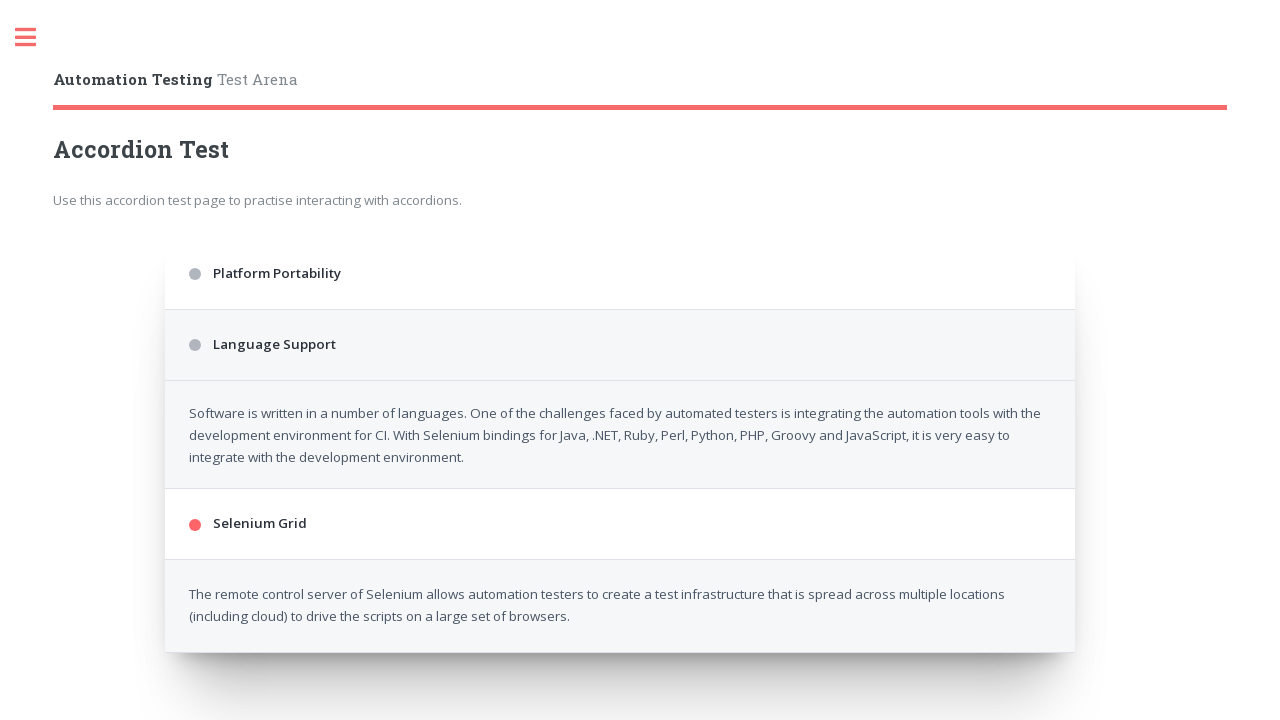

Clicked Selenium Grid accordion item (iteration 6) at (620, 416) on xpath=//div[normalize-space()='Selenium Grid']
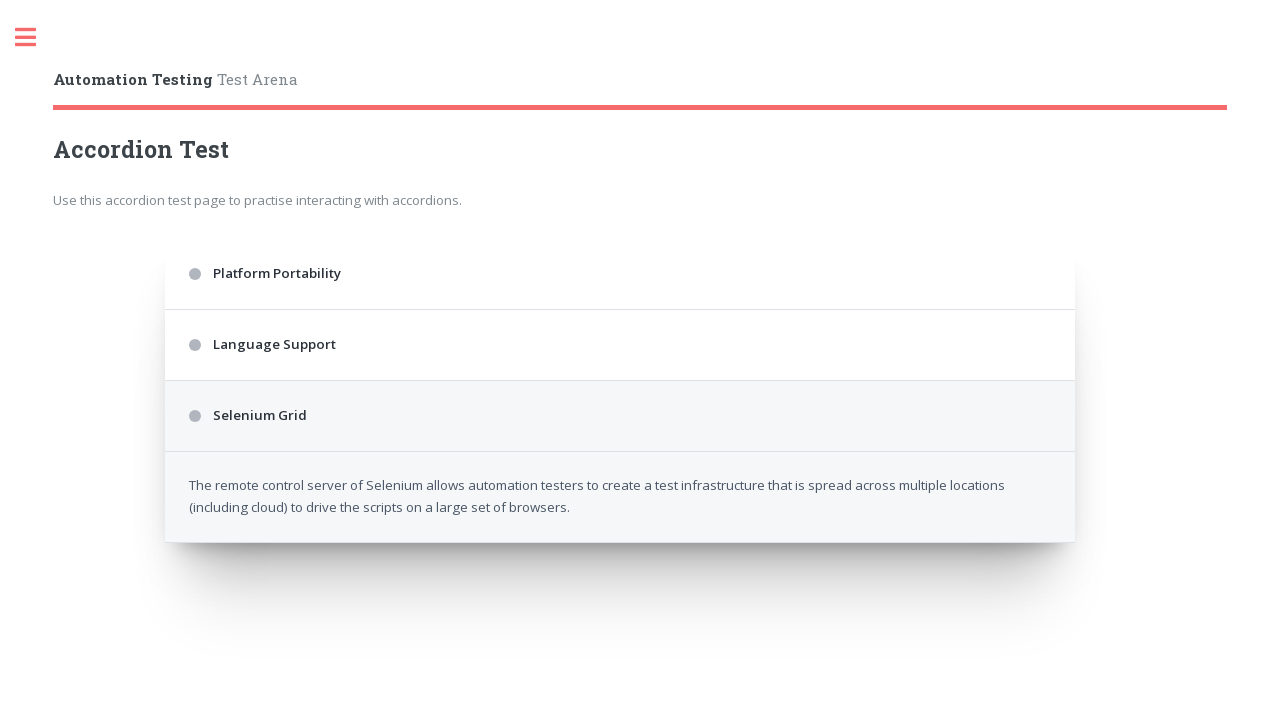

Clicked Platform Portability accordion item (iteration 7) at (620, 274) on xpath=//div[normalize-space()='Platform Portability']
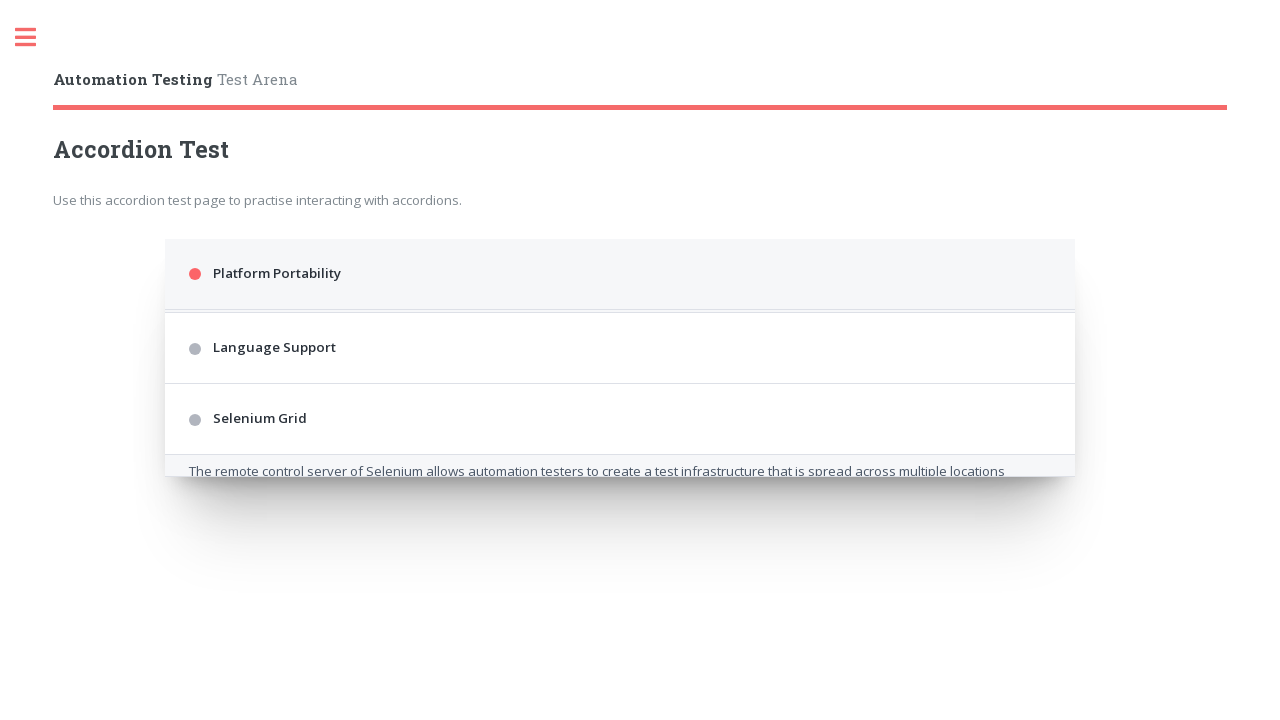

Clicked Language Support accordion item (iteration 7) at (620, 482) on xpath=//div[normalize-space()='Language Support']
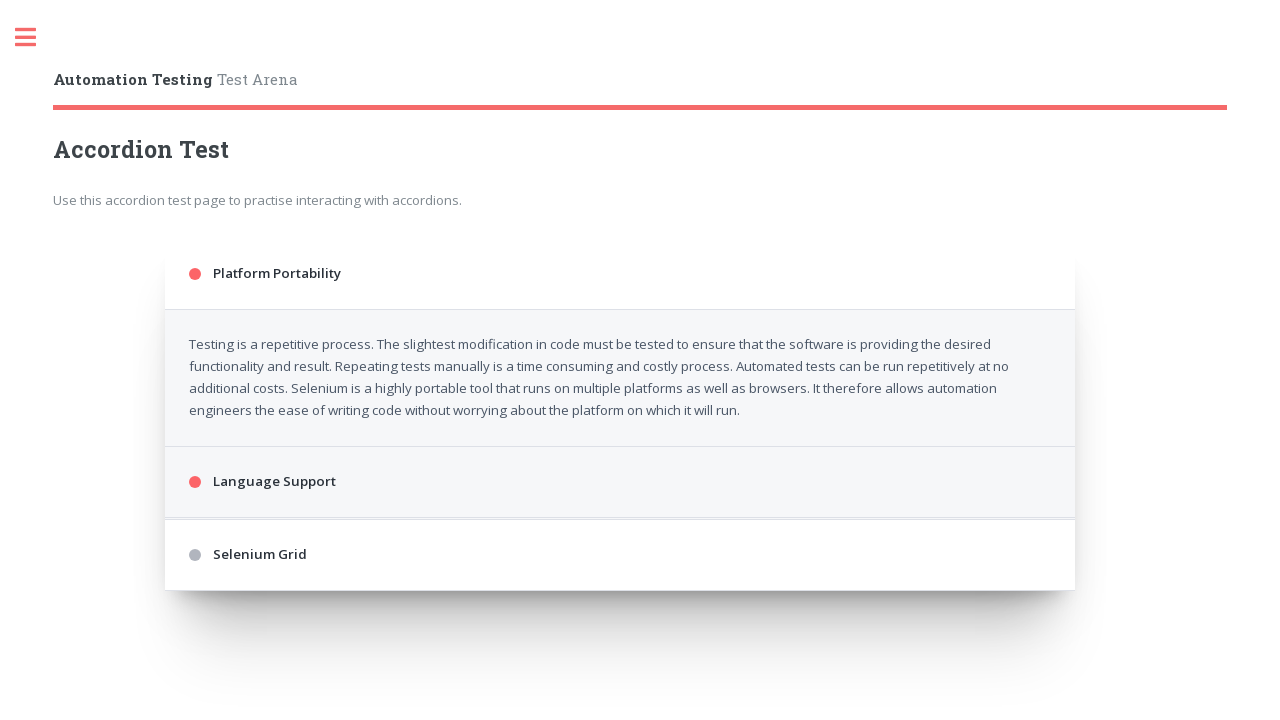

Clicked Selenium Grid accordion item (iteration 7) at (620, 656) on xpath=//div[normalize-space()='Selenium Grid']
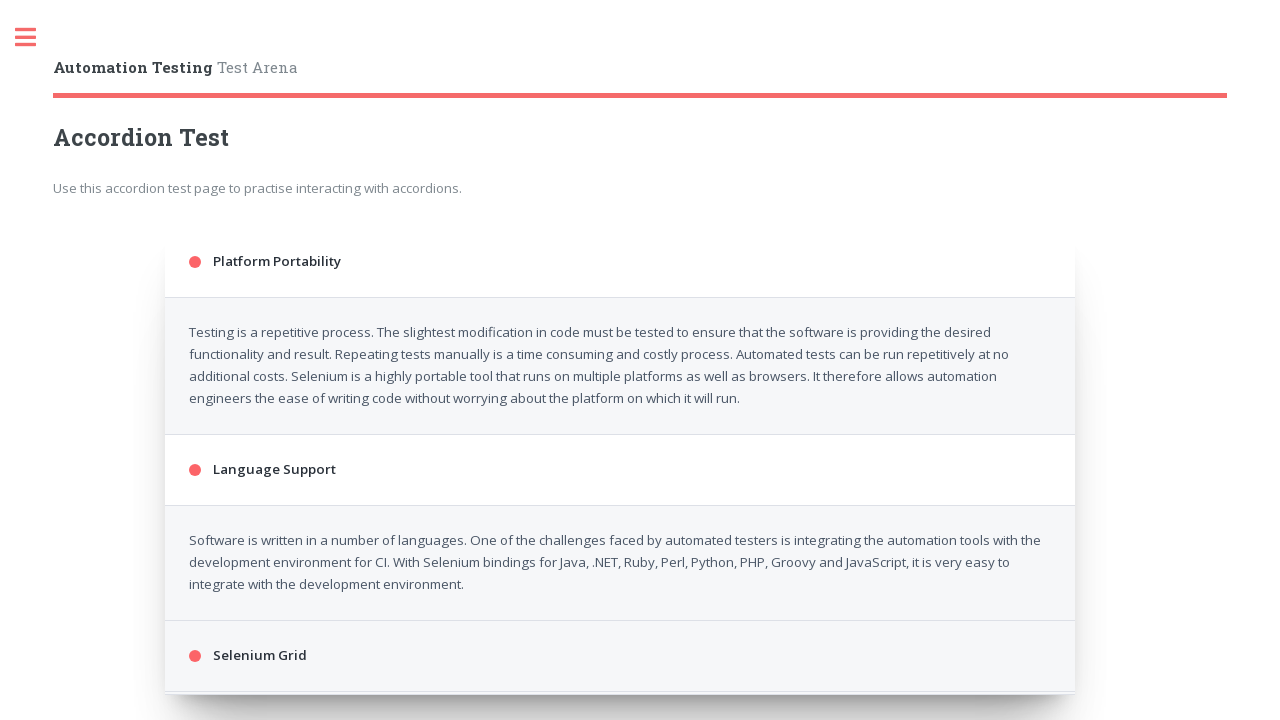

Clicked Platform Portability accordion item (iteration 8) at (620, 262) on xpath=//div[normalize-space()='Platform Portability']
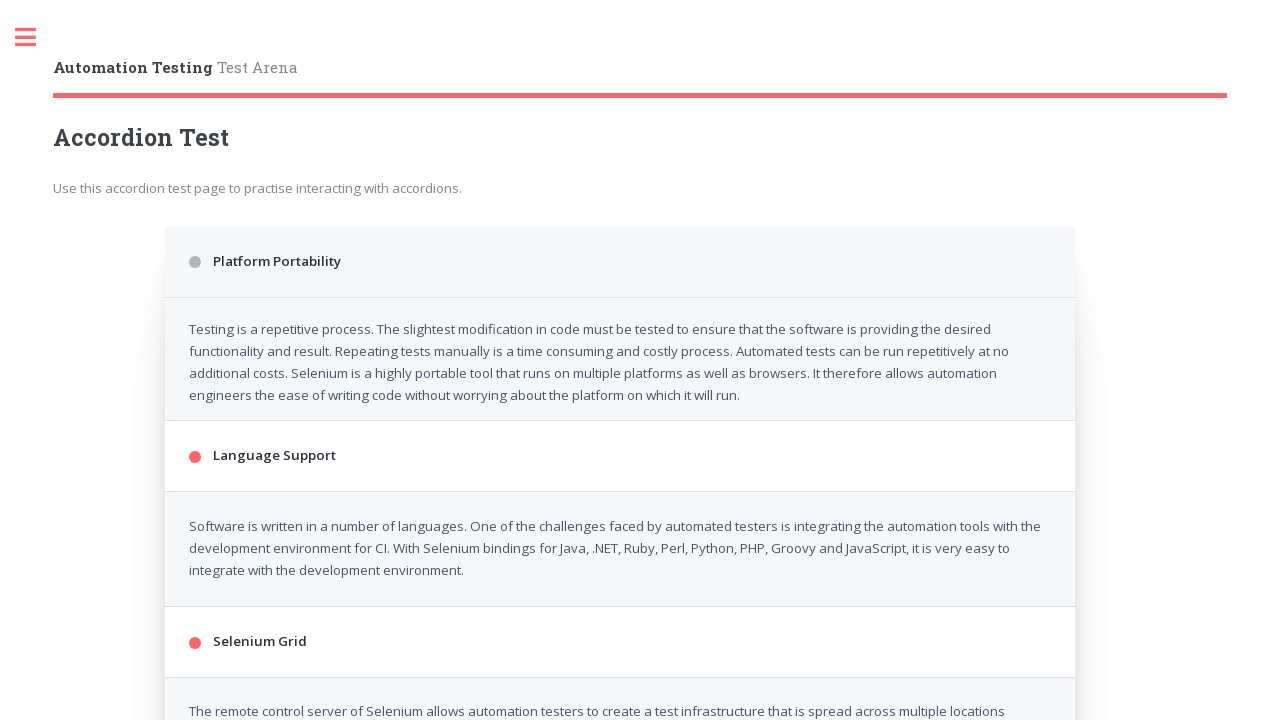

Clicked Language Support accordion item (iteration 8) at (620, 345) on xpath=//div[normalize-space()='Language Support']
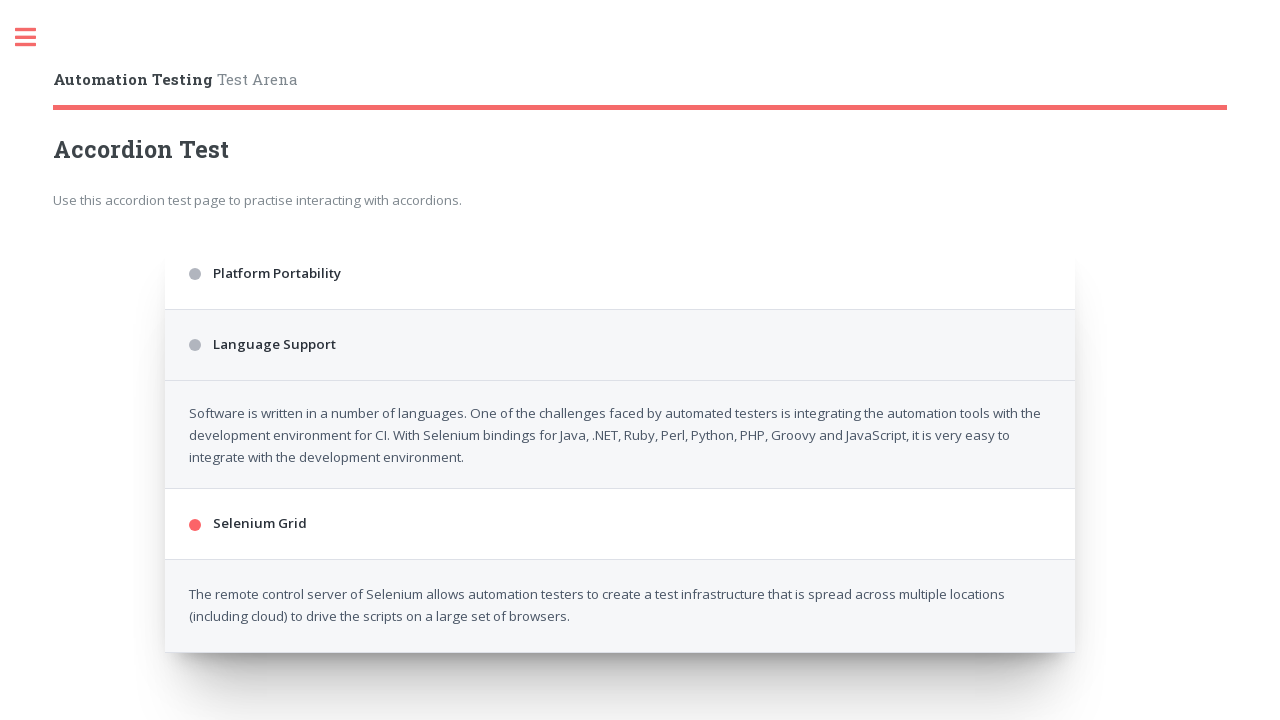

Clicked Selenium Grid accordion item (iteration 8) at (620, 416) on xpath=//div[normalize-space()='Selenium Grid']
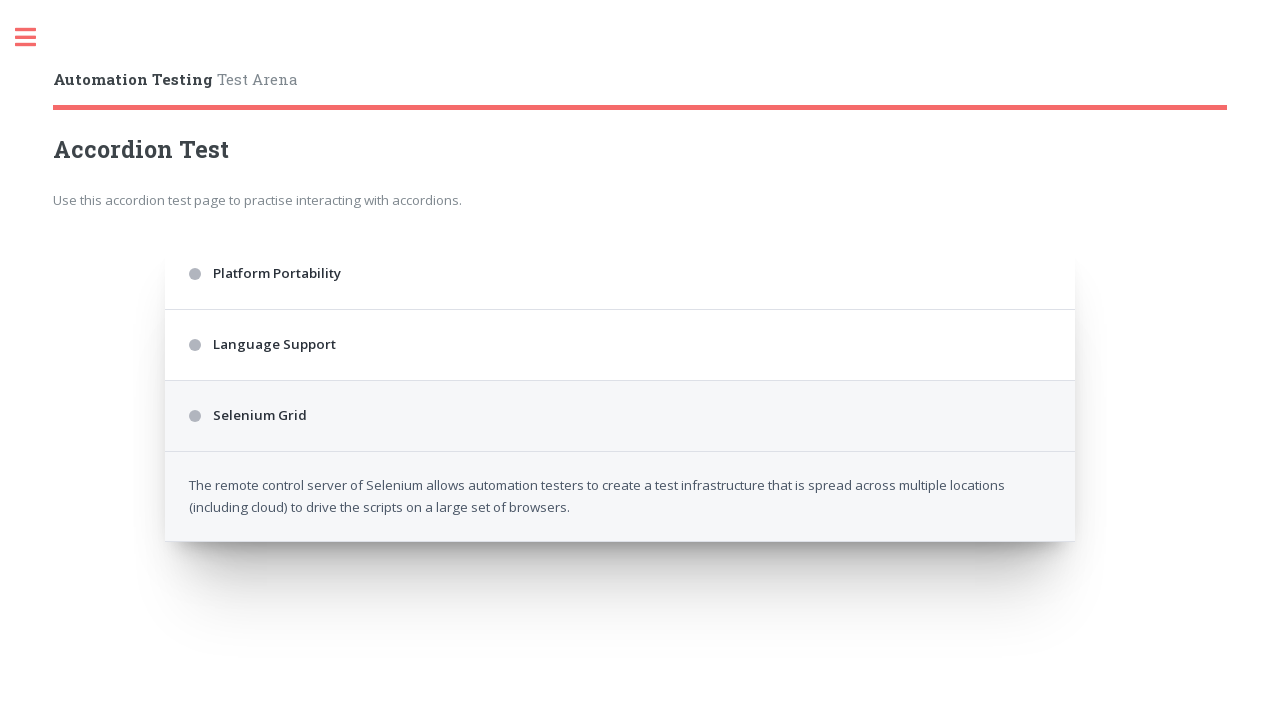

Clicked Platform Portability accordion item (iteration 9) at (620, 274) on xpath=//div[normalize-space()='Platform Portability']
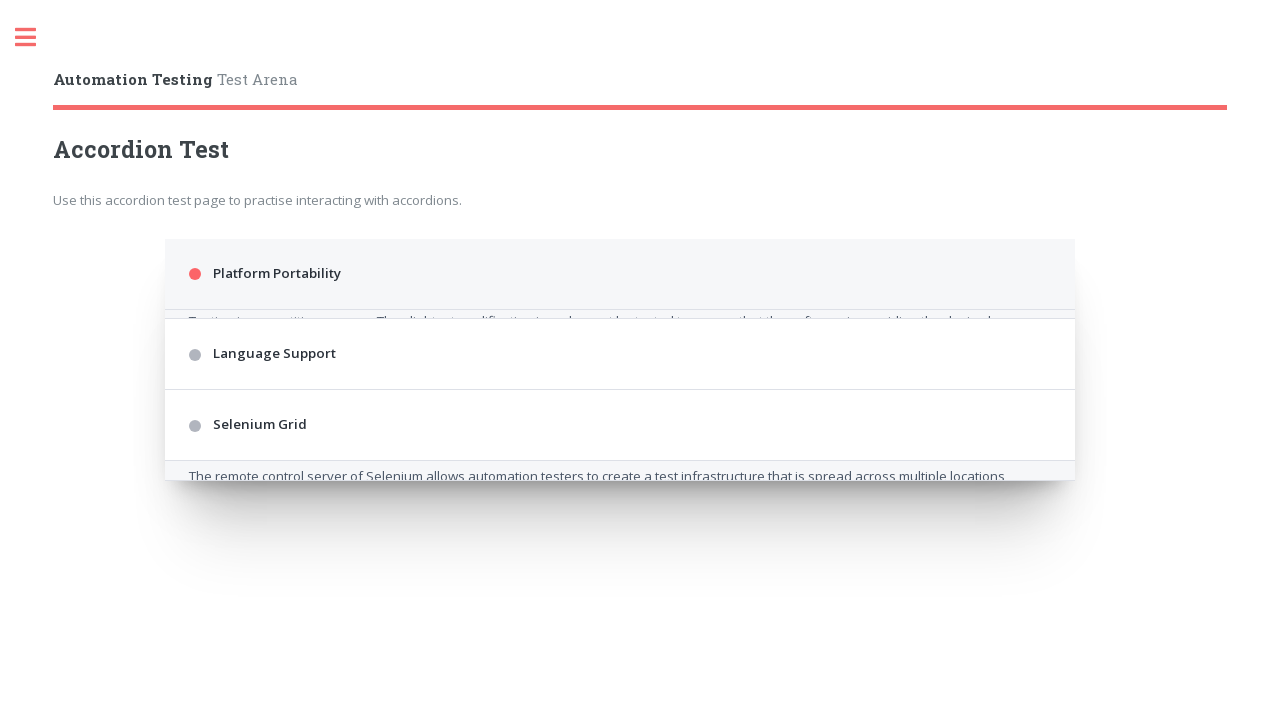

Clicked Language Support accordion item (iteration 9) at (620, 482) on xpath=//div[normalize-space()='Language Support']
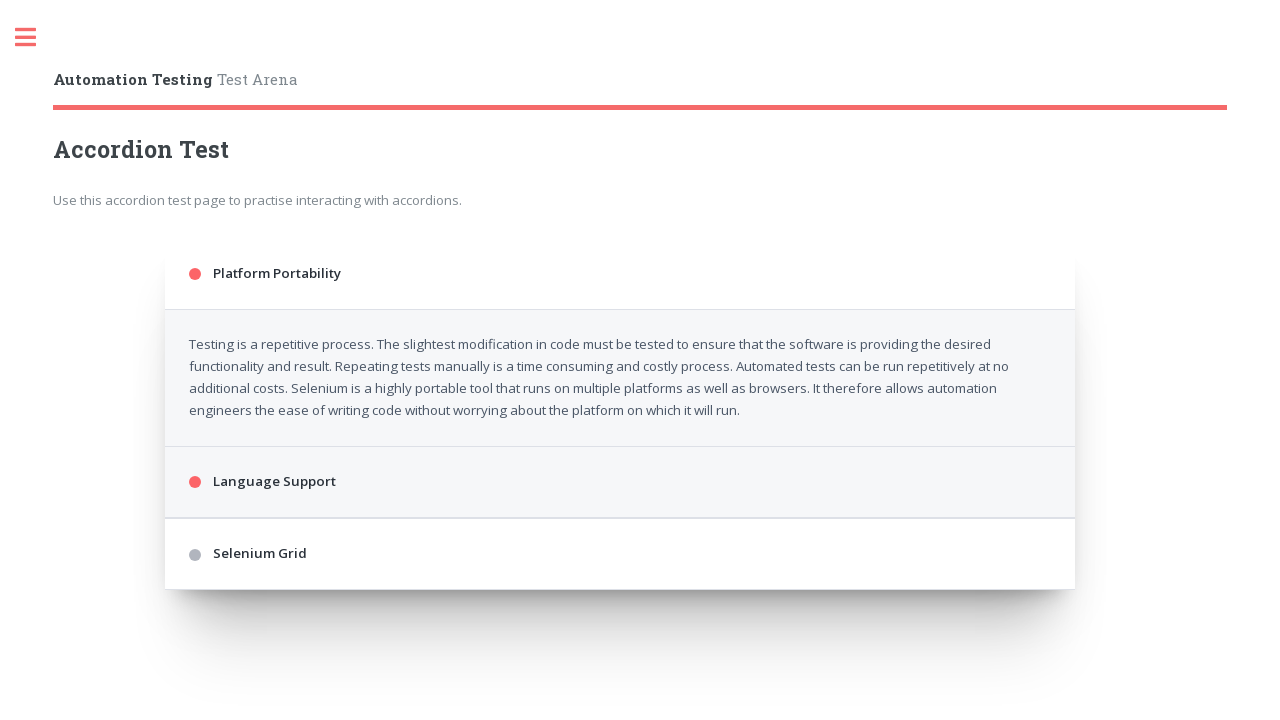

Clicked Selenium Grid accordion item (iteration 9) at (620, 656) on xpath=//div[normalize-space()='Selenium Grid']
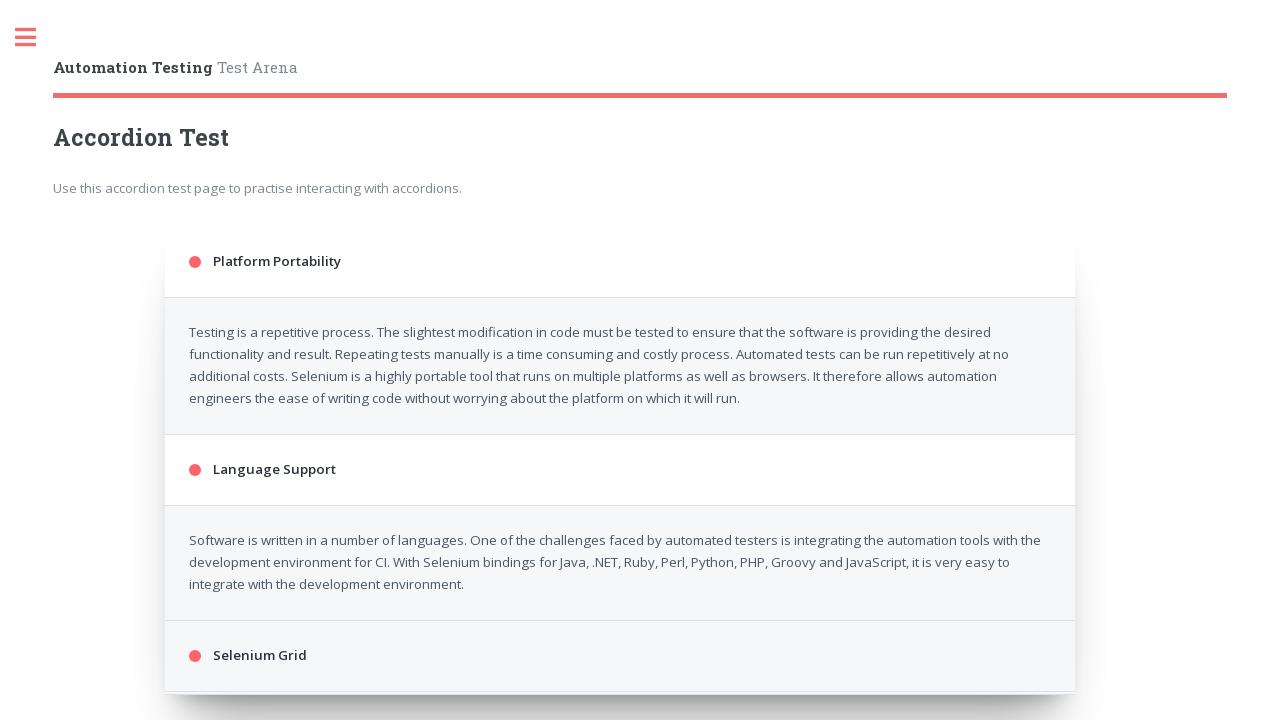

Clicked Platform Portability accordion item (iteration 10) at (620, 262) on xpath=//div[normalize-space()='Platform Portability']
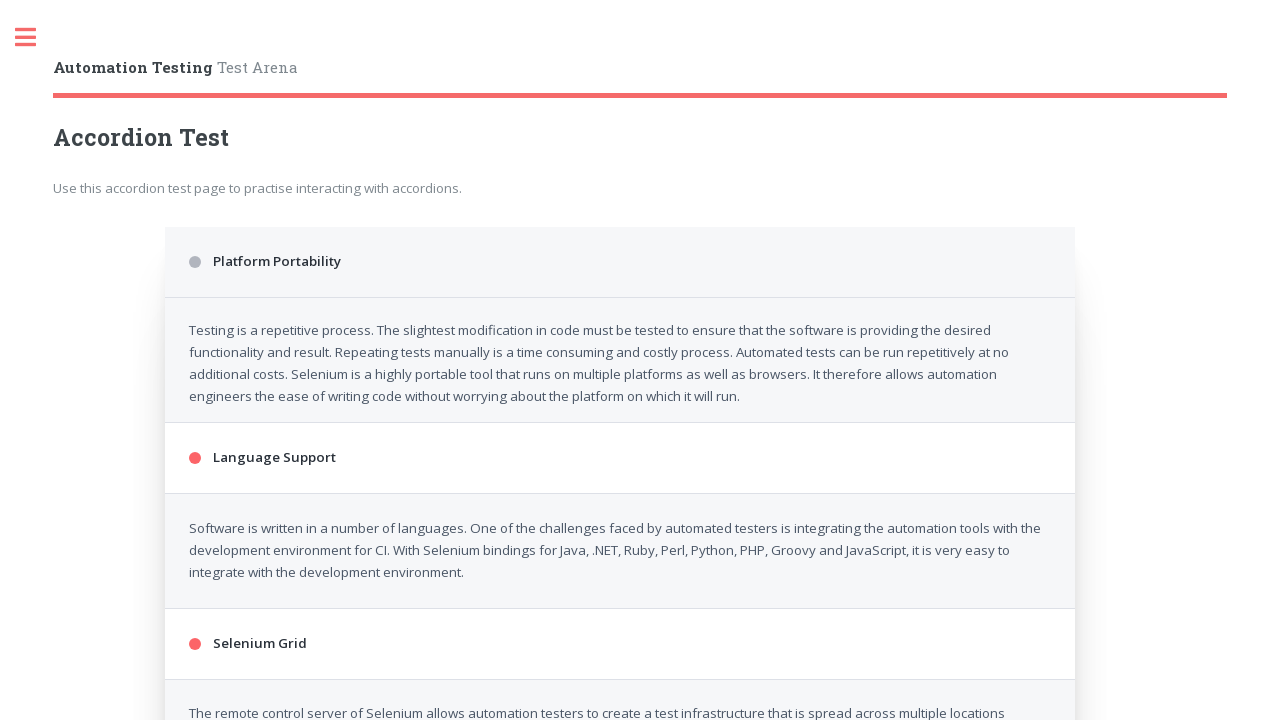

Clicked Language Support accordion item (iteration 10) at (620, 345) on xpath=//div[normalize-space()='Language Support']
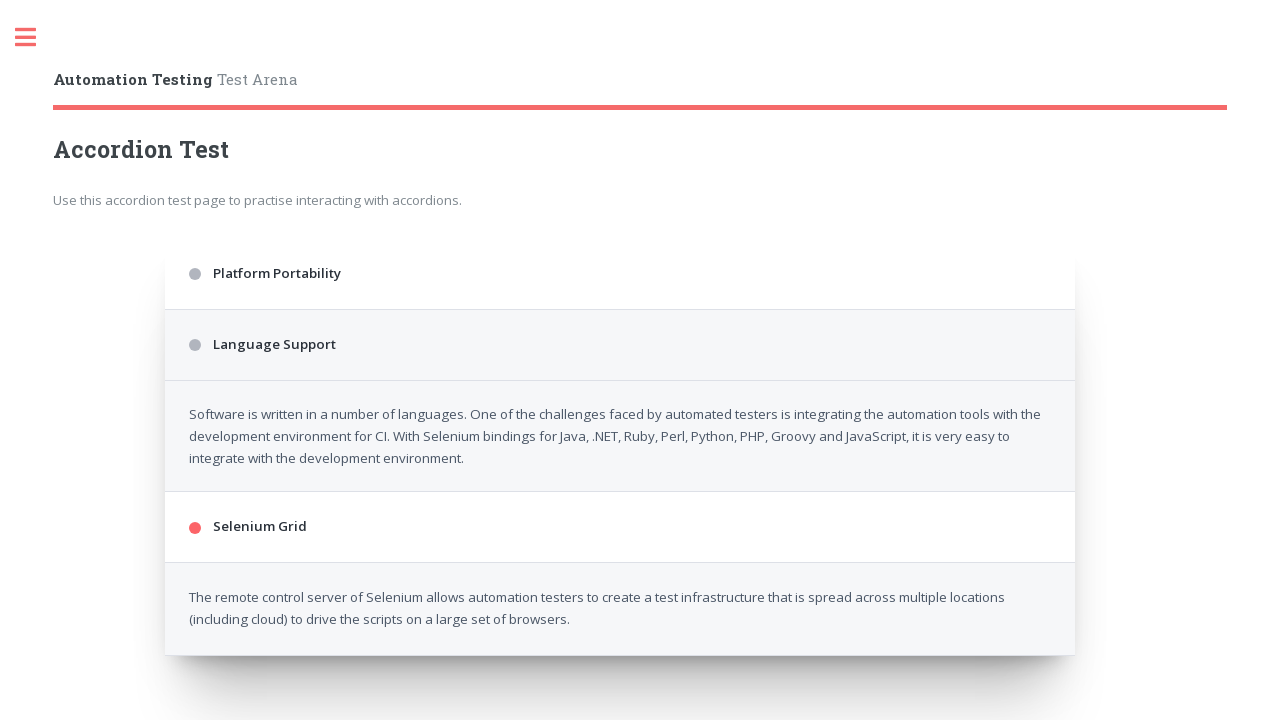

Clicked Selenium Grid accordion item (iteration 10) at (620, 416) on xpath=//div[normalize-space()='Selenium Grid']
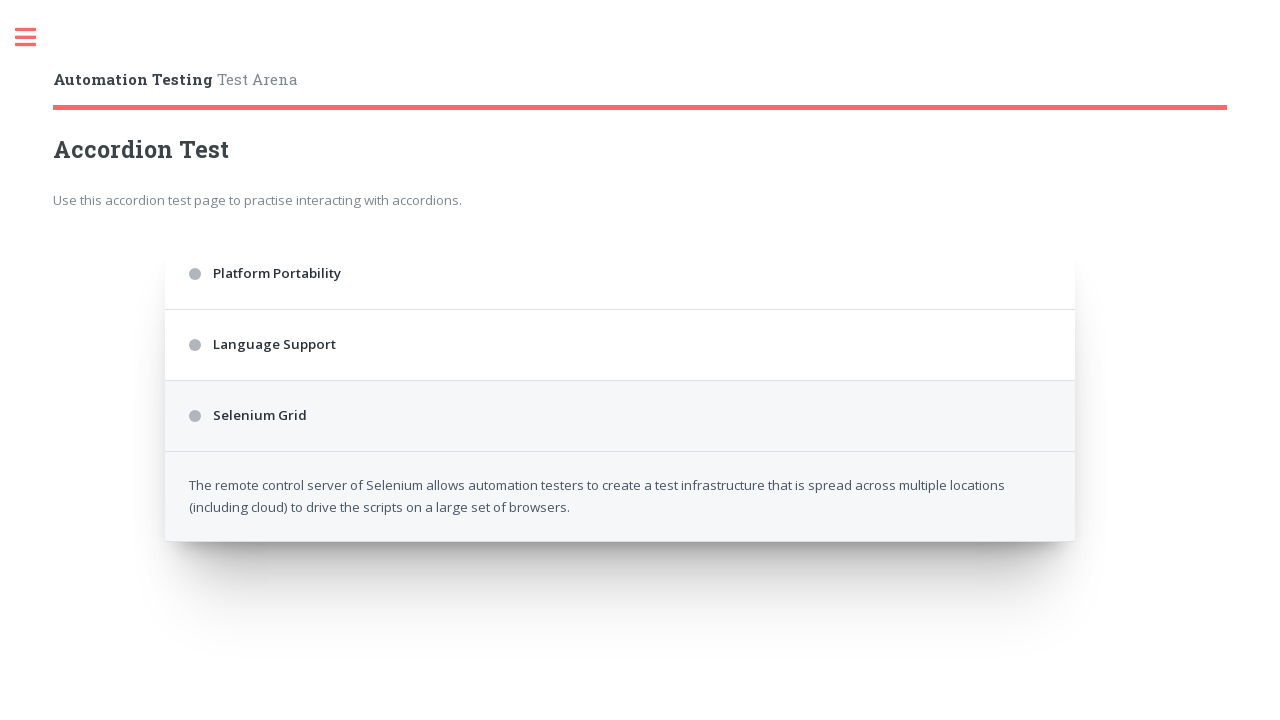

Content area loaded and verified
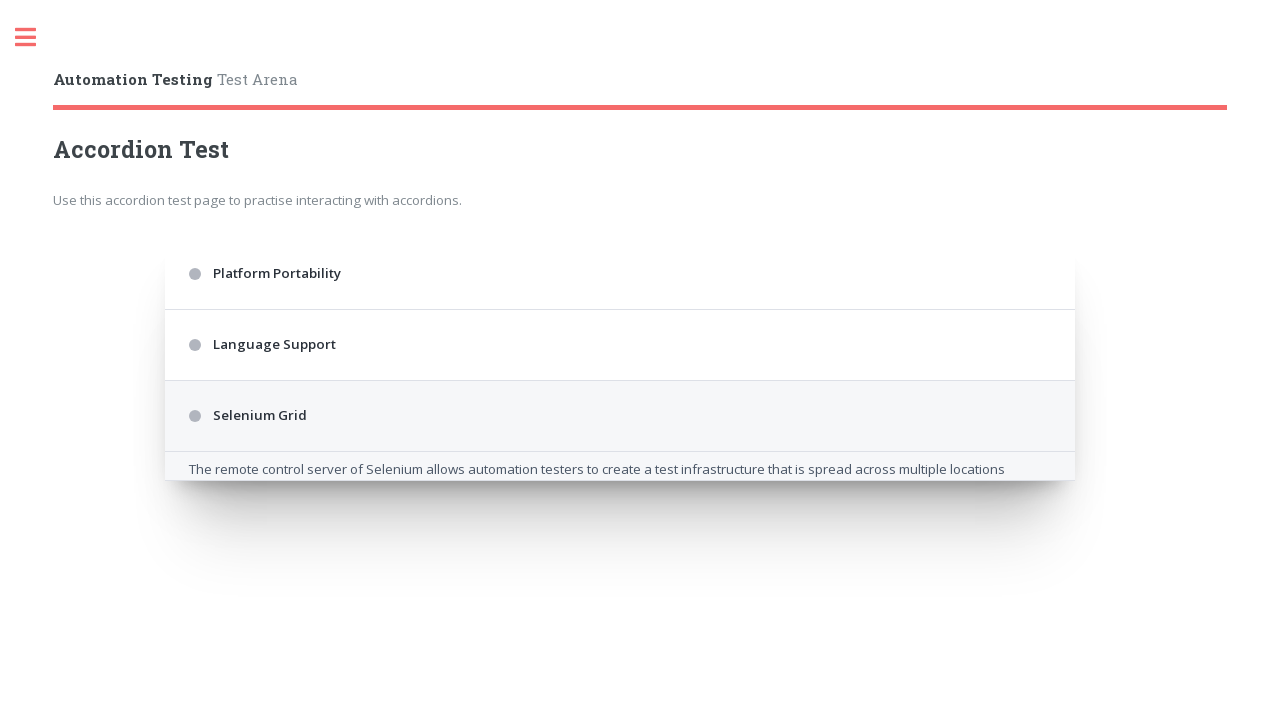

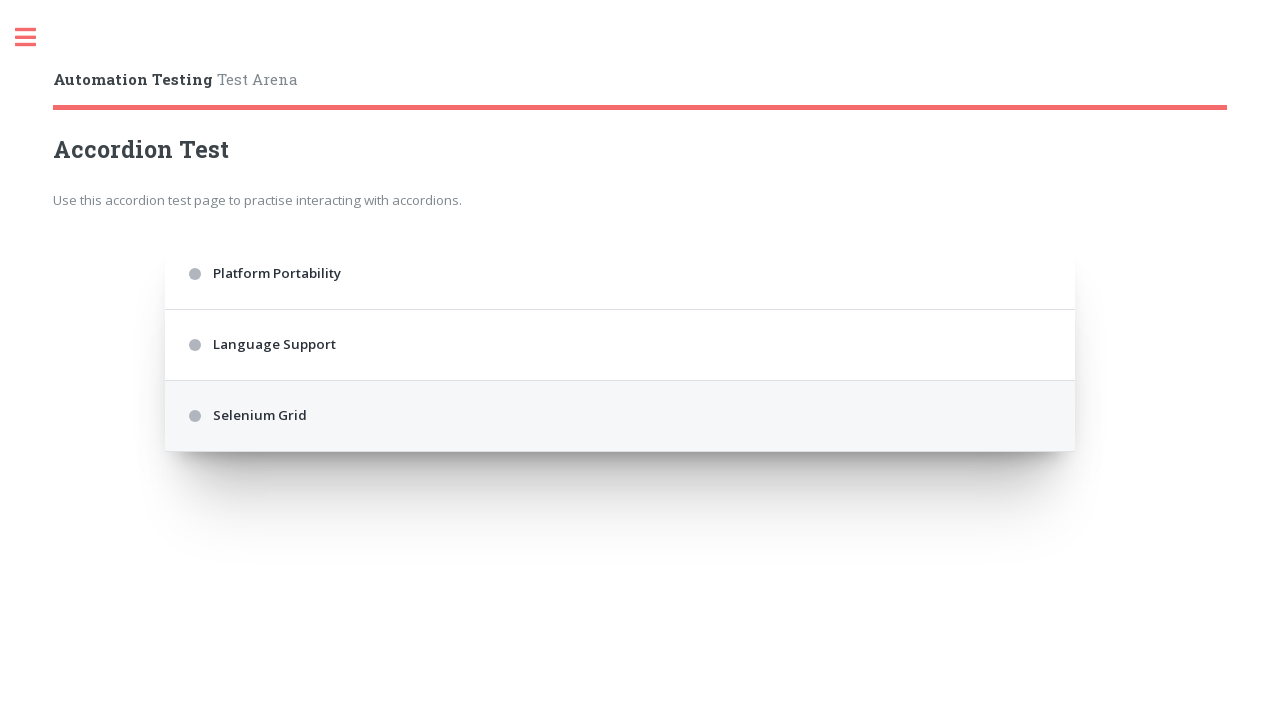